Tests empty contact form submission by opening the contact modal and clicking send without filling any fields.

Starting URL: https://www.demoblaze.com

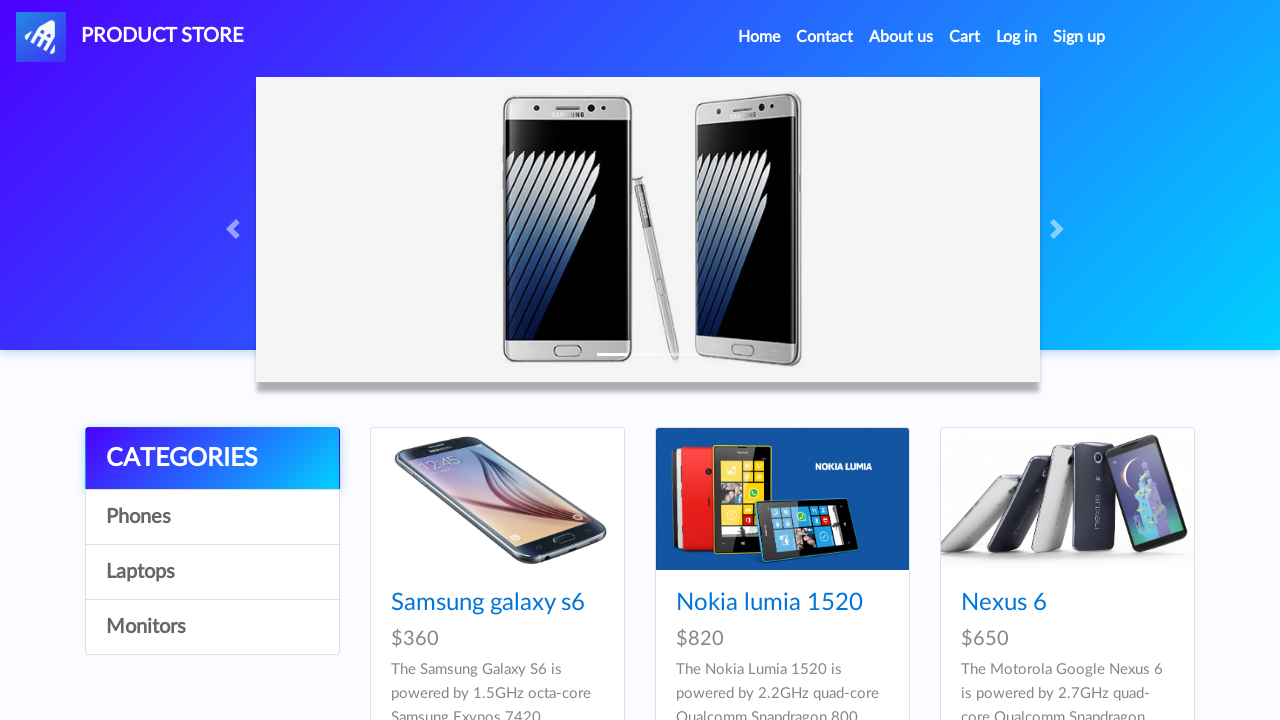

Clicked Contact link to open contact modal at (825, 37) on a[data-target='#exampleModal']
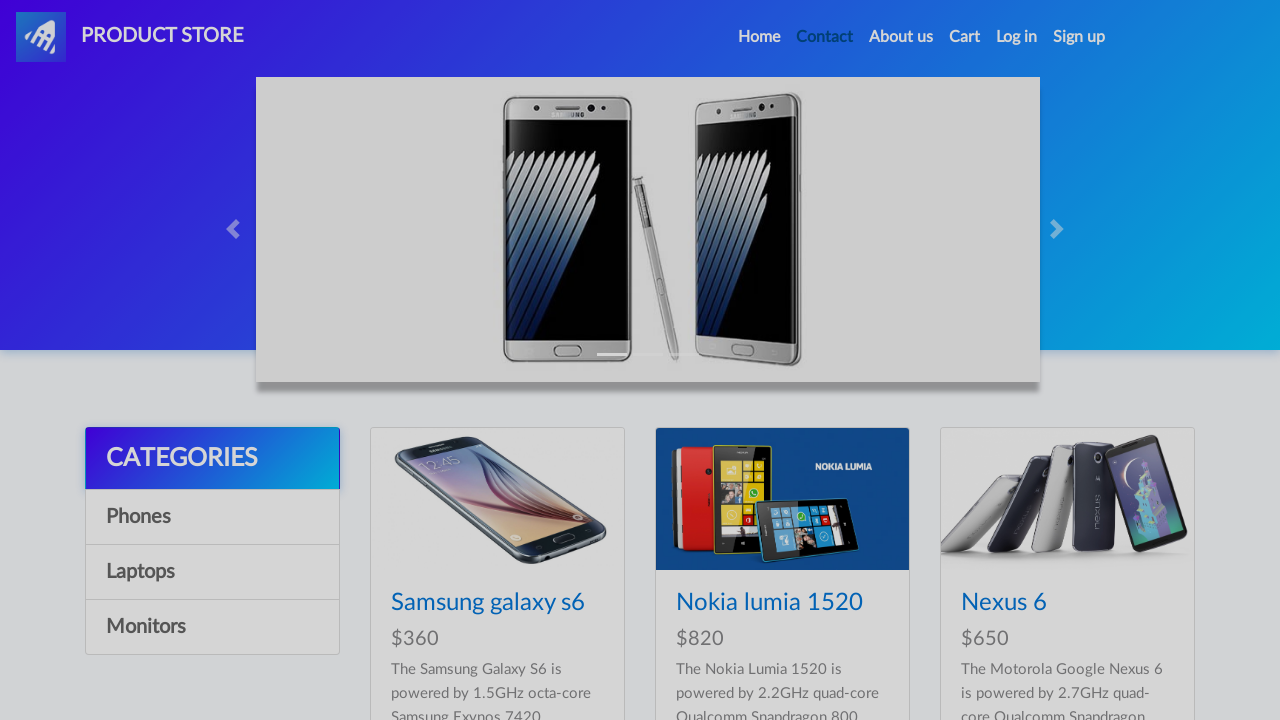

Contact modal appeared on screen
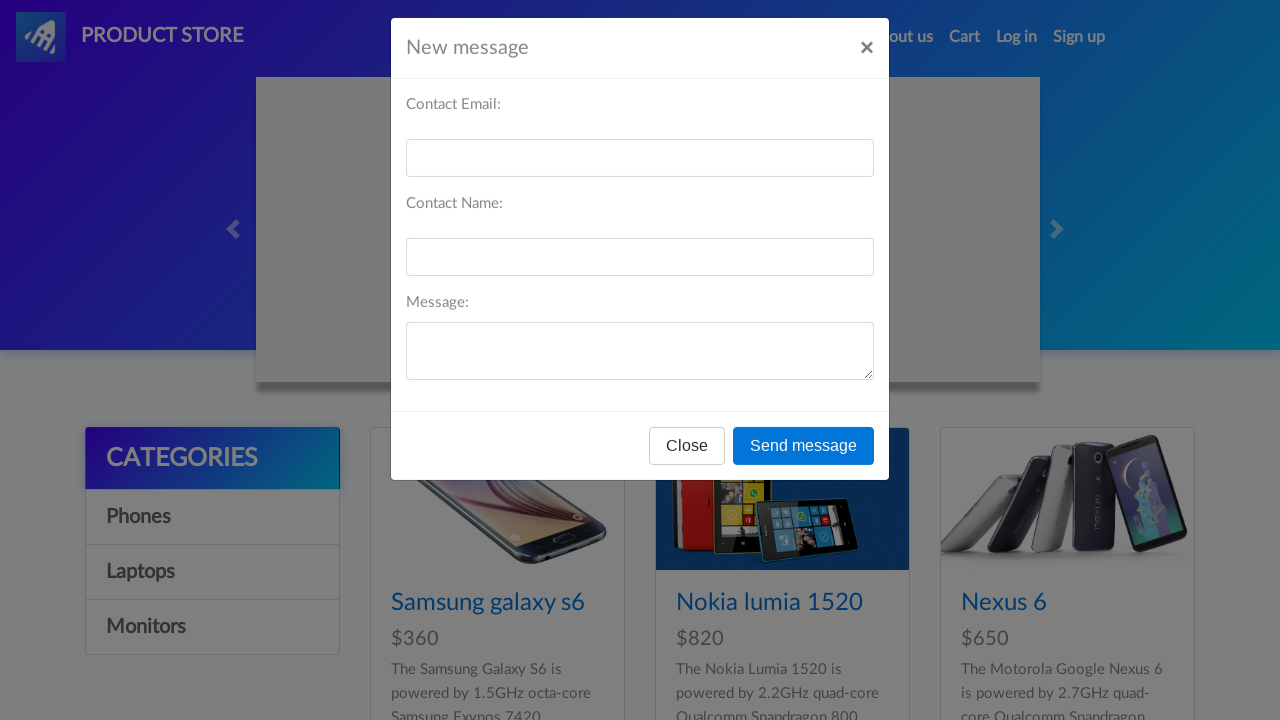

Clicked Send message button without filling any form fields at (804, 459) on button:has-text('Send message')
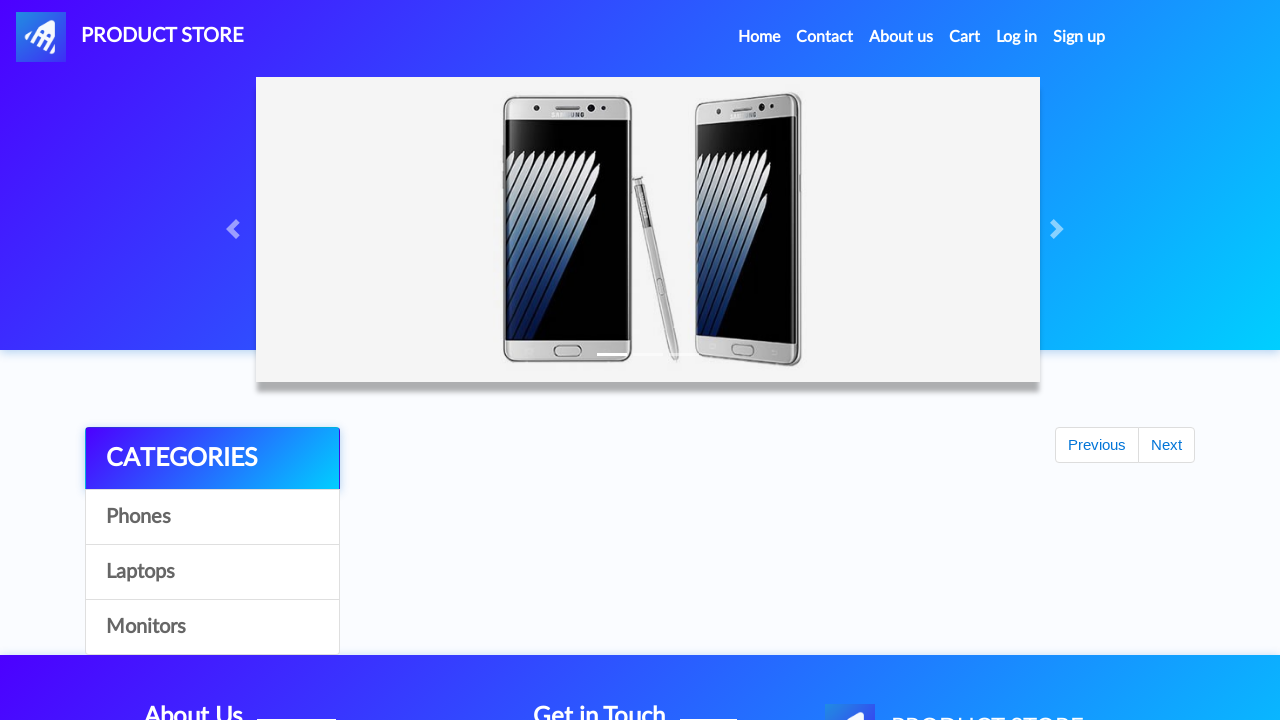

Waited for validation alert to appear
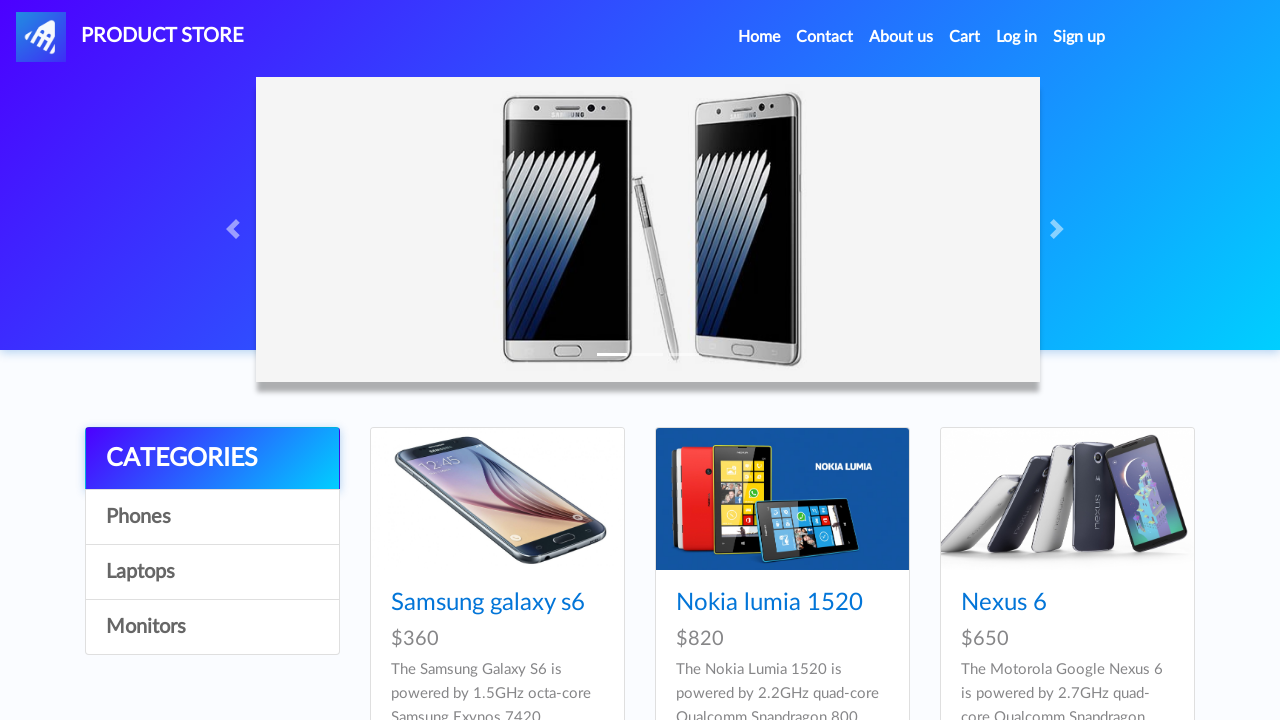

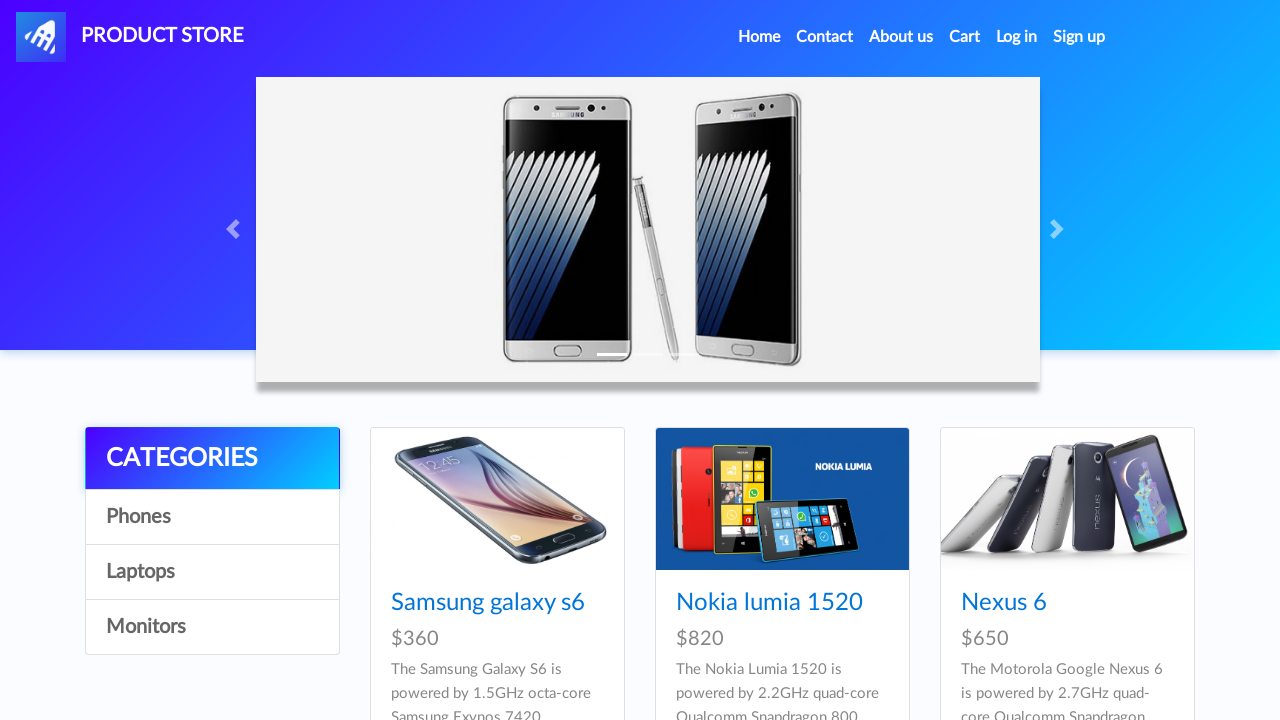